Tests the jQuery UI slider by dragging it to a new position using drag and drop interaction

Starting URL: https://jqueryui.com/slider/

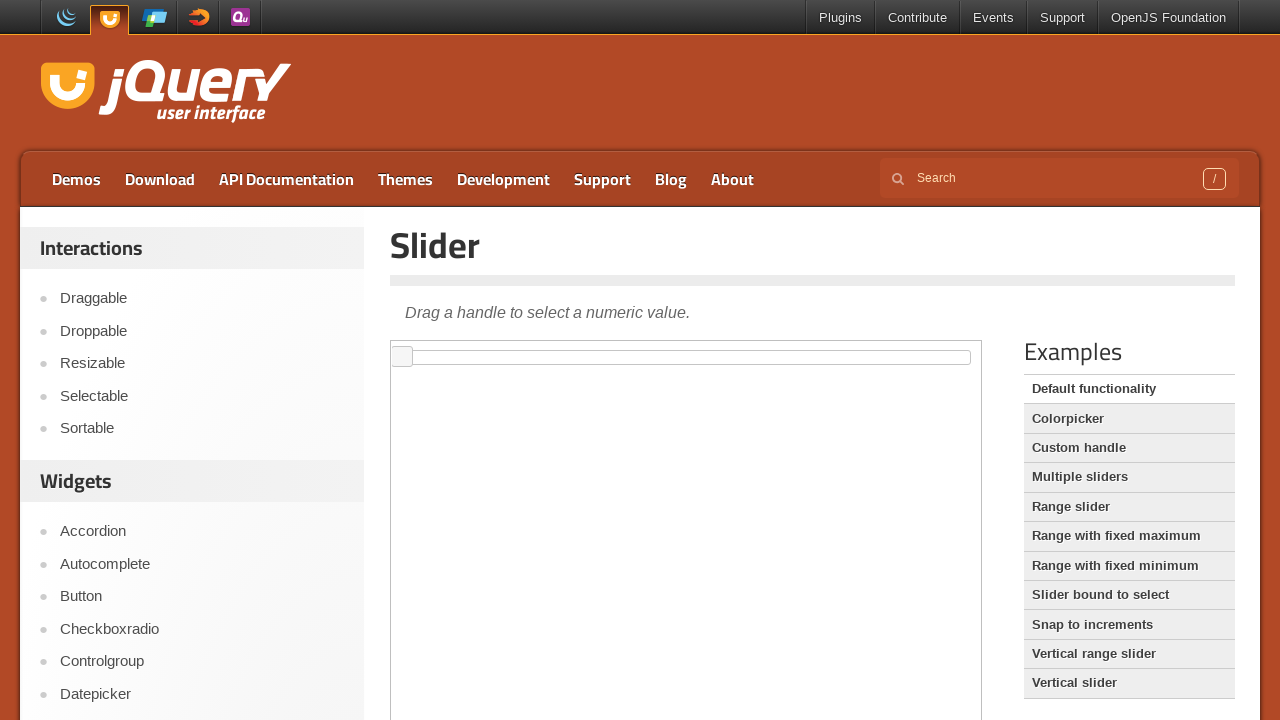

Located the iframe containing the slider demo
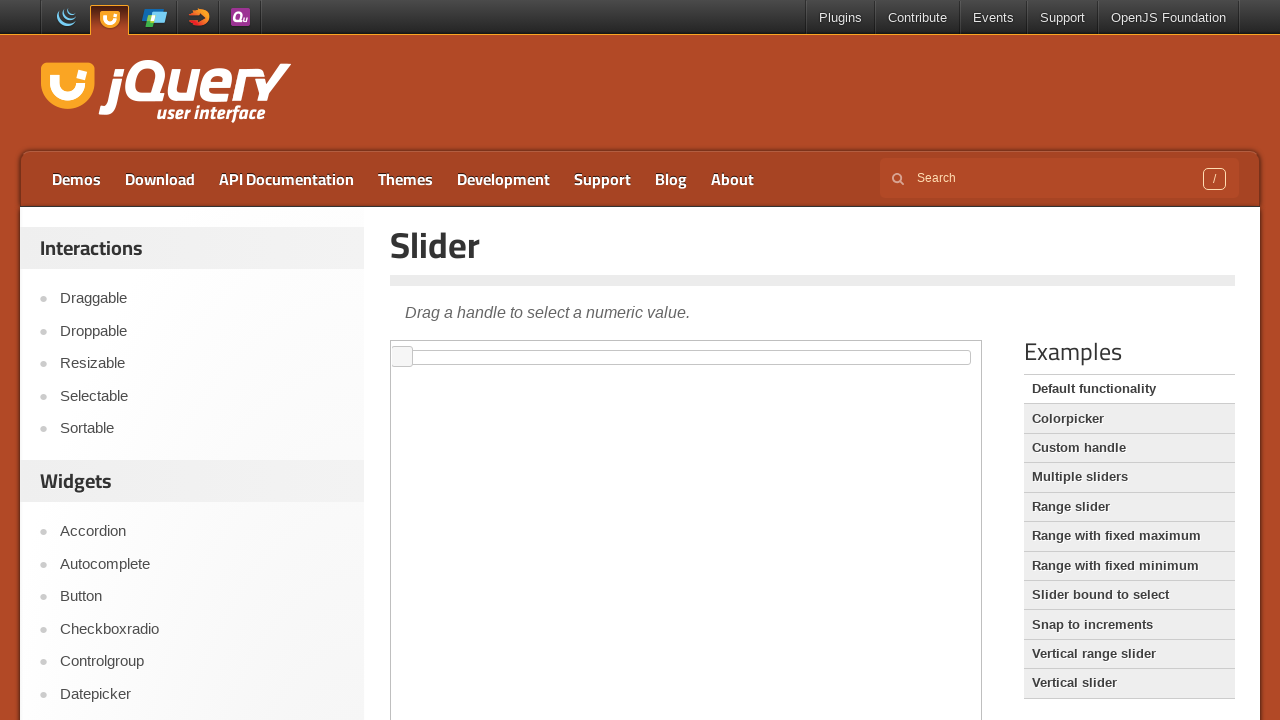

Located the slider element
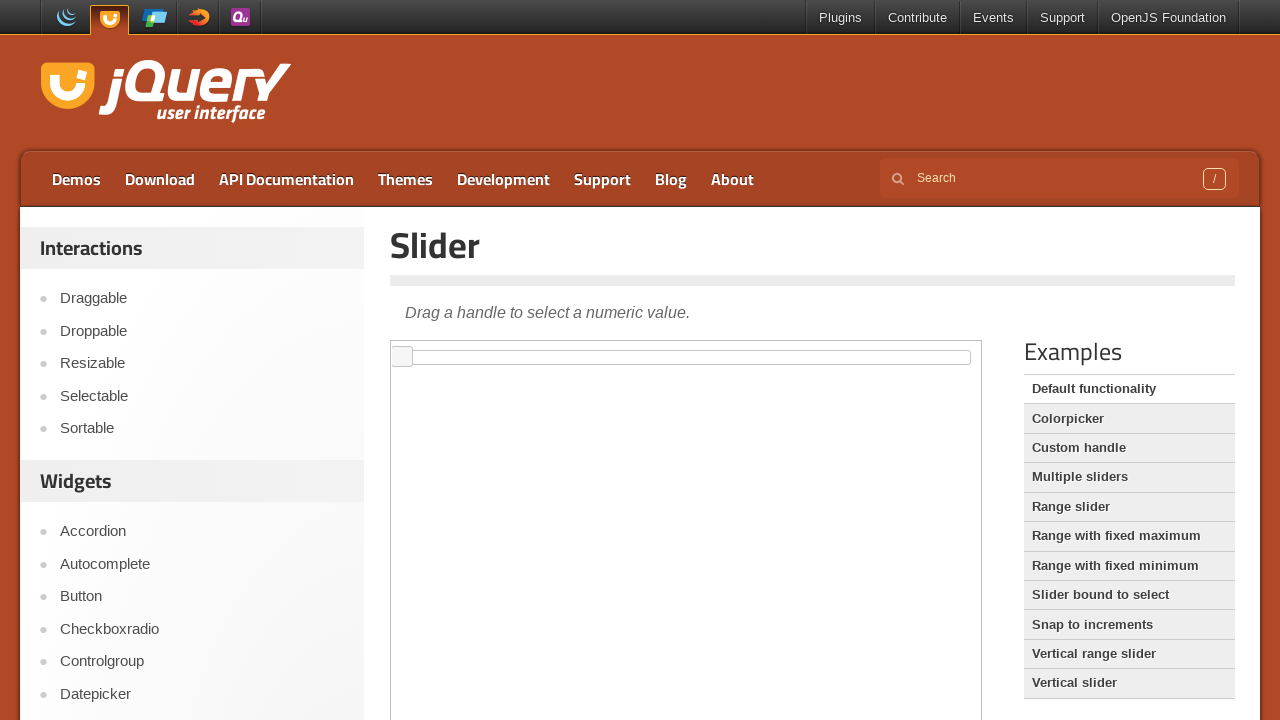

Located the slider handle element
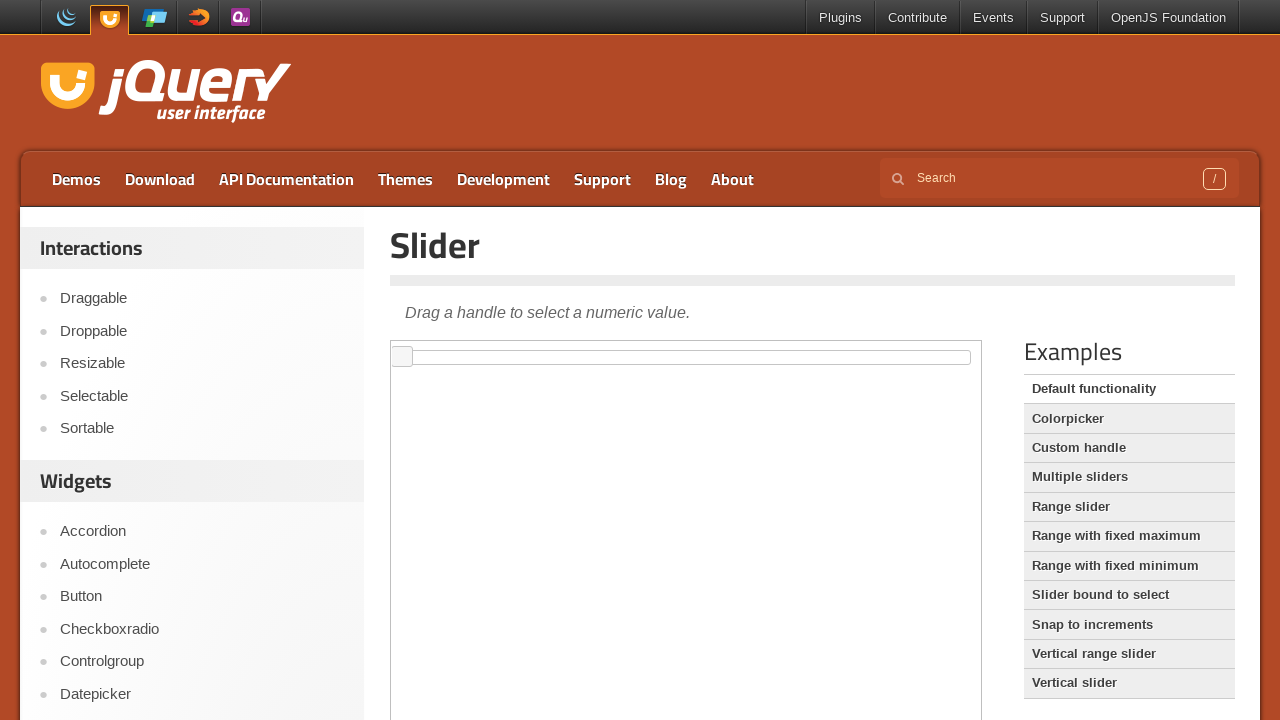

Retrieved bounding box of slider handle
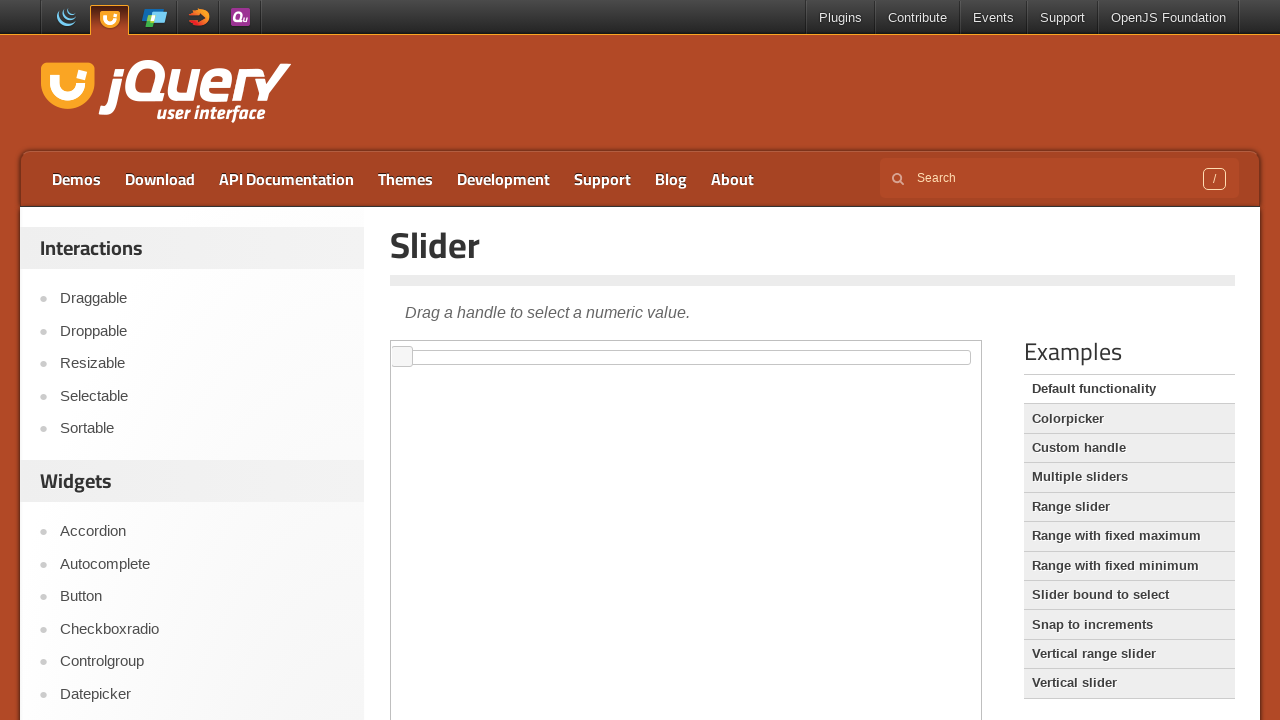

Moved mouse to slider handle center position at (402, 357)
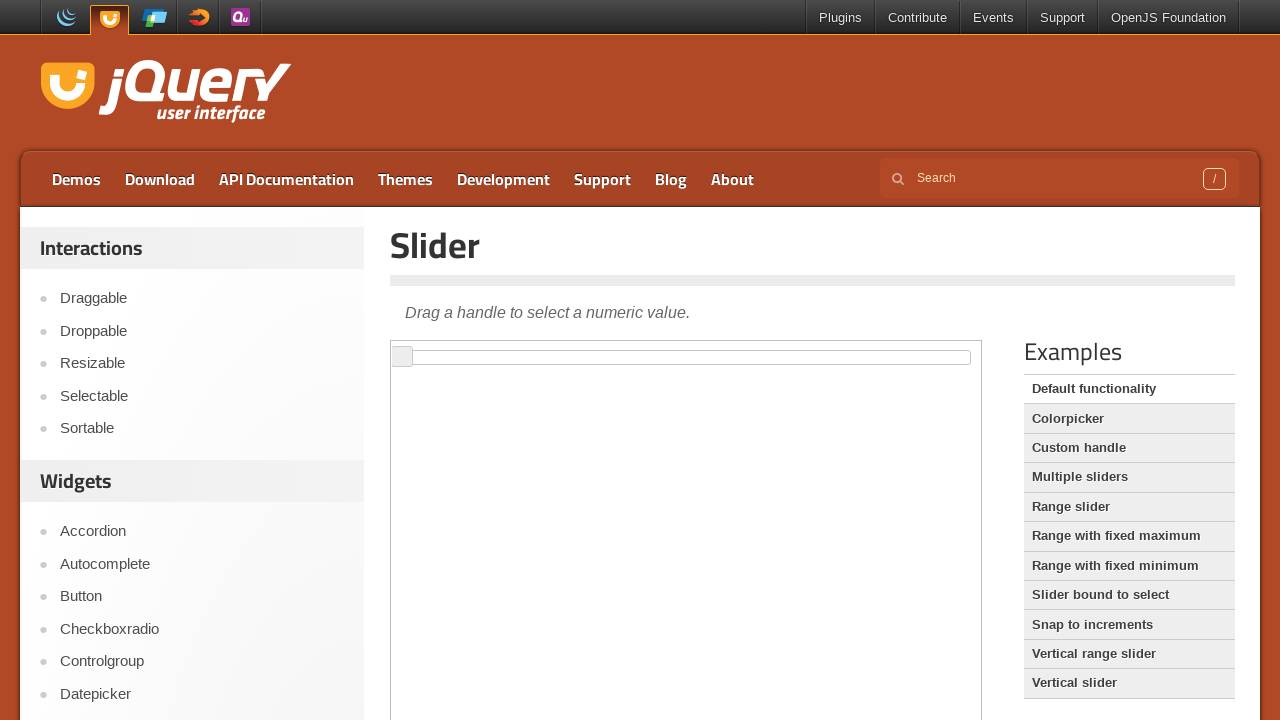

Pressed mouse button down on slider handle at (402, 357)
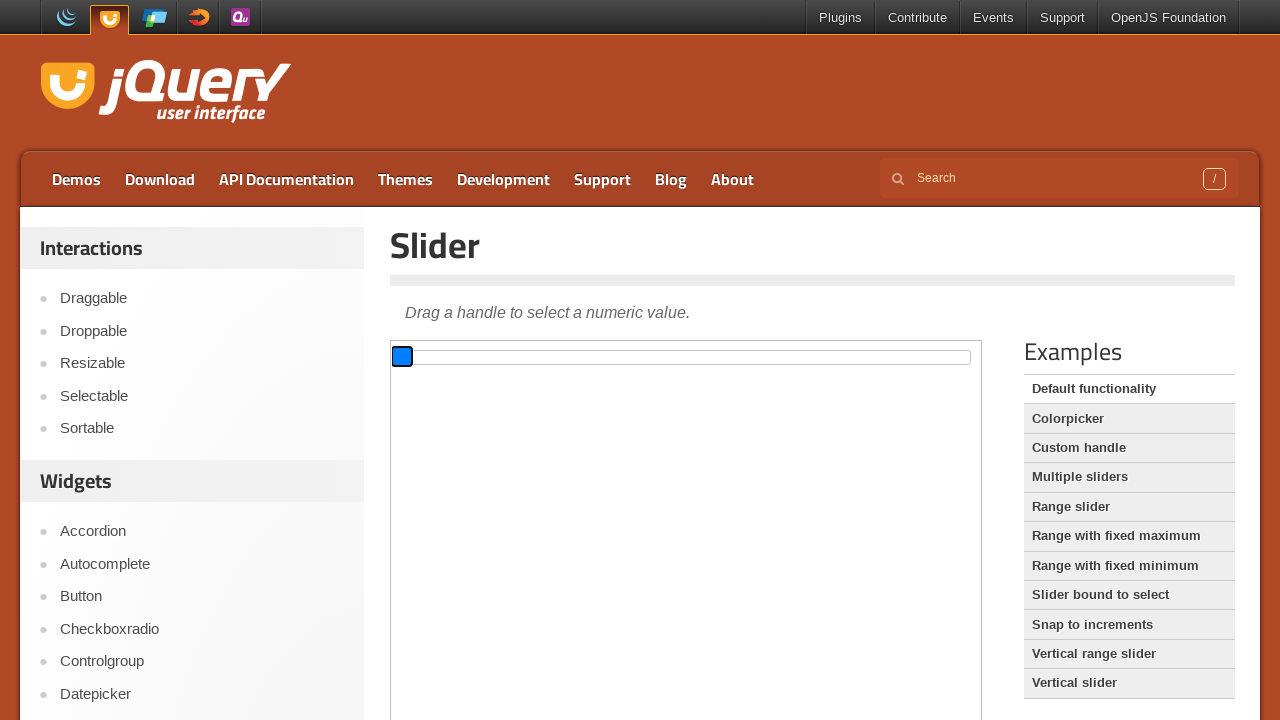

Dragged slider handle 70 pixels to the right at (472, 357)
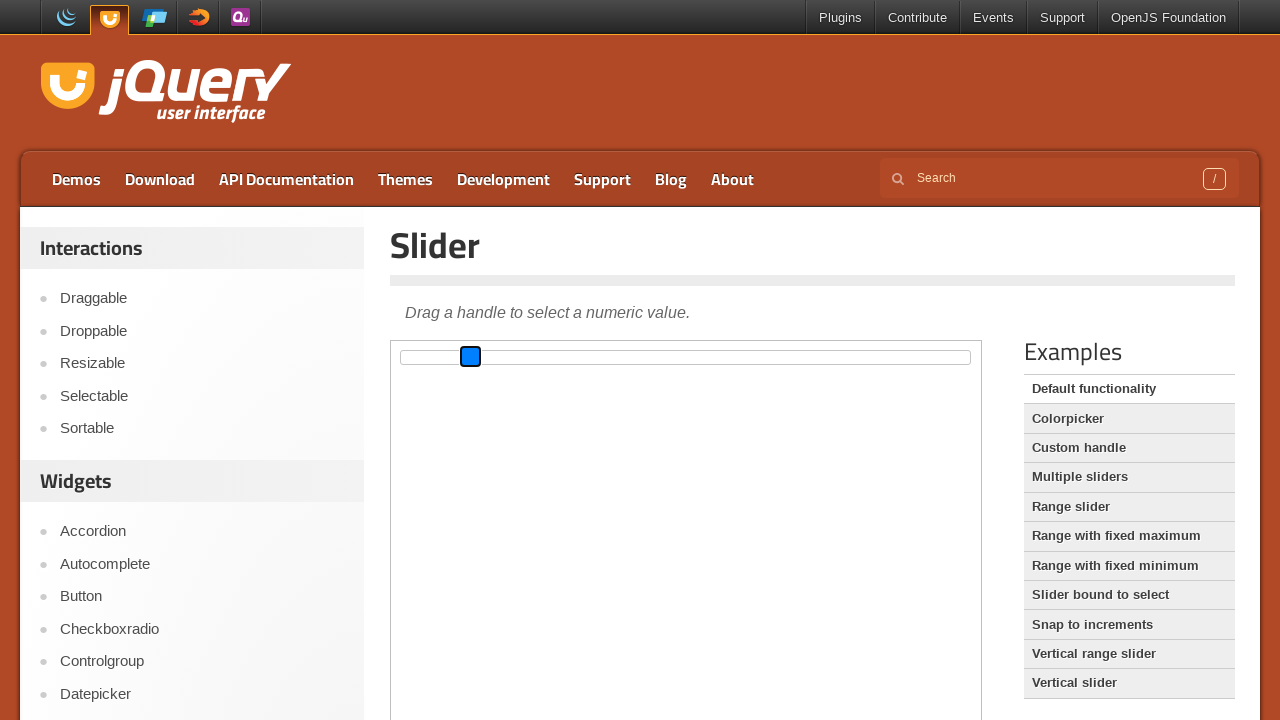

Released mouse button after dragging slider at (472, 357)
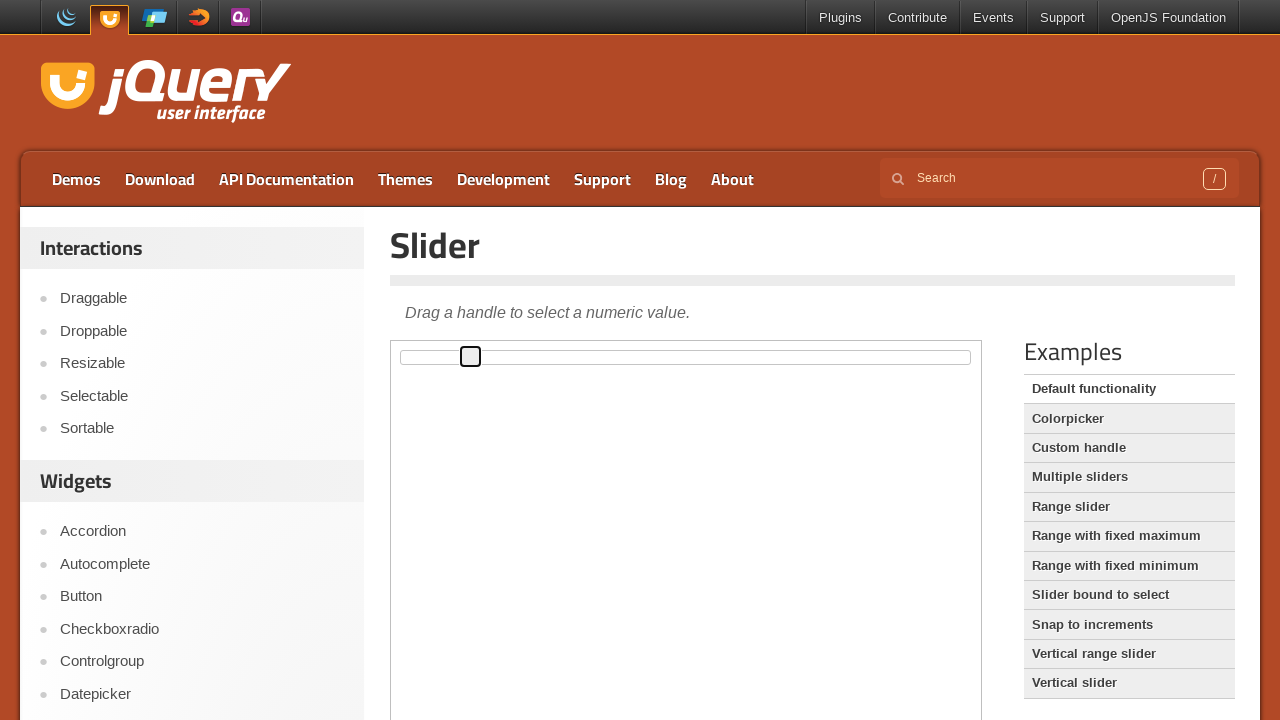

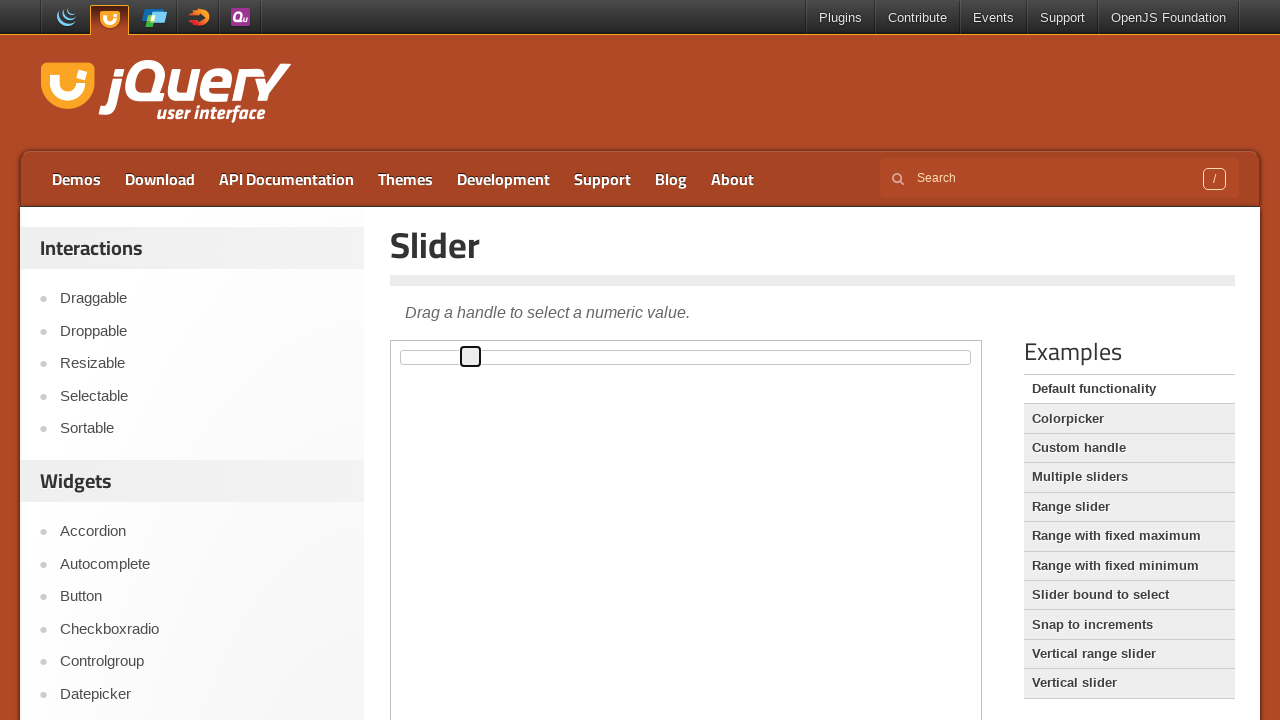